Tests scrolling from viewport origin with a small offset to reveal a checkbox nested within an iframe

Starting URL: https://selenium.dev/selenium/web/scrolling_tests/frame_with_nested_scrolling_frame.html

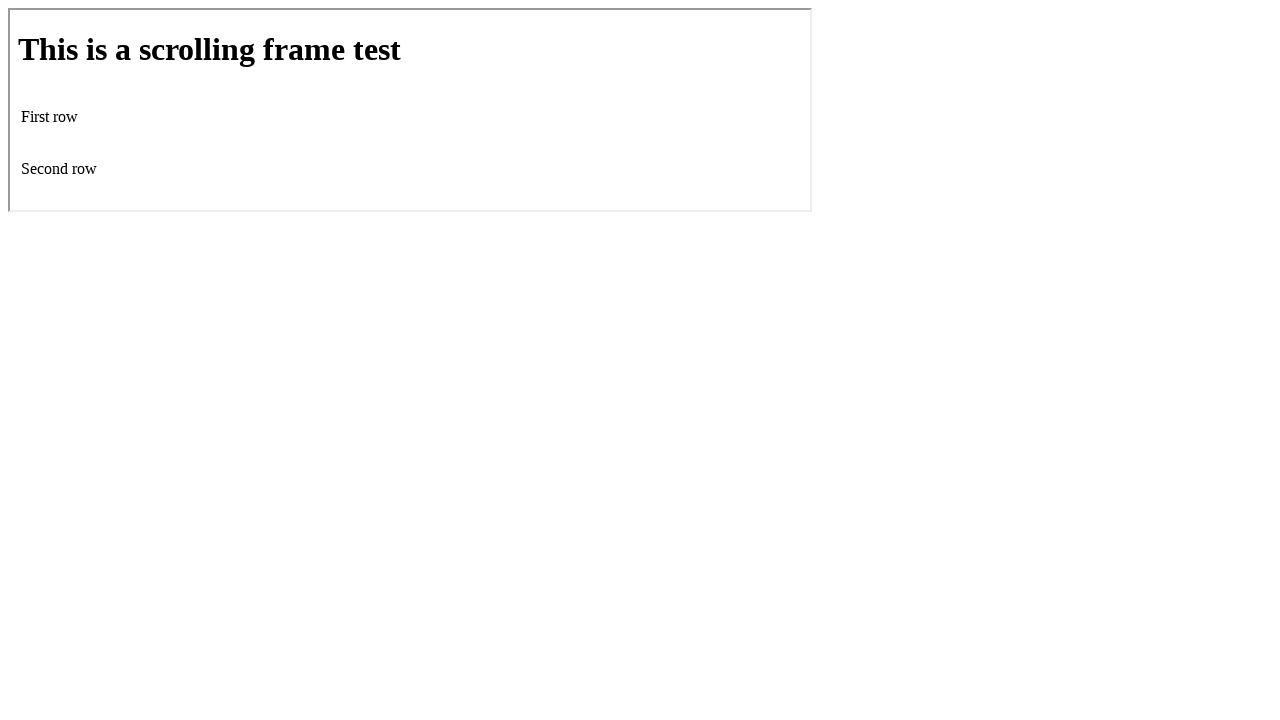

Moved mouse to viewport position (10, 10) at (10, 10)
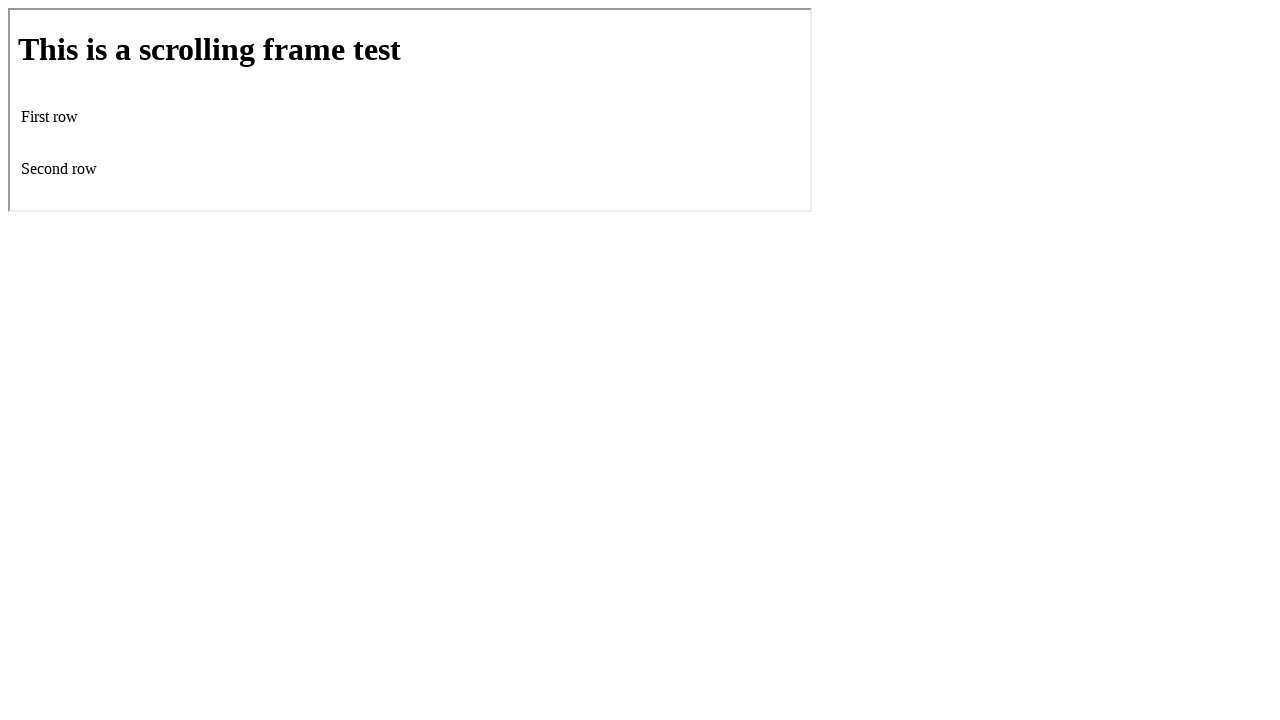

Scrolled down by 200 pixels from offset position
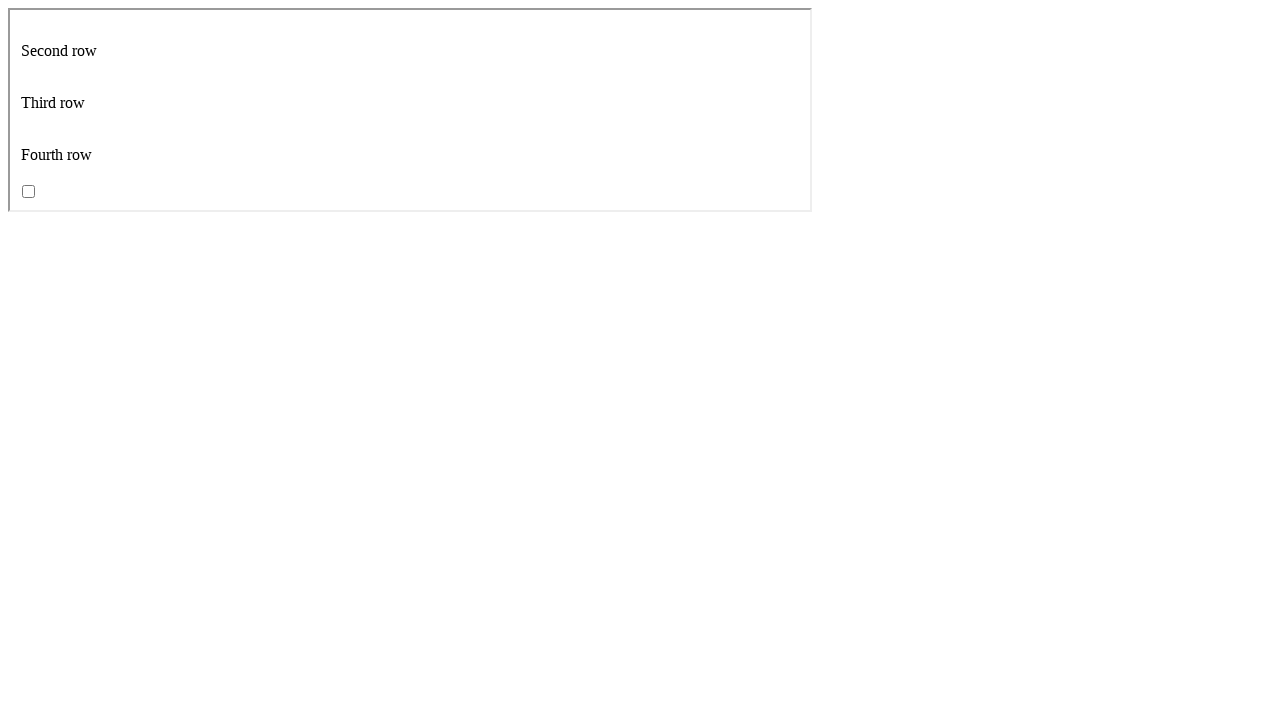

Located iframe element
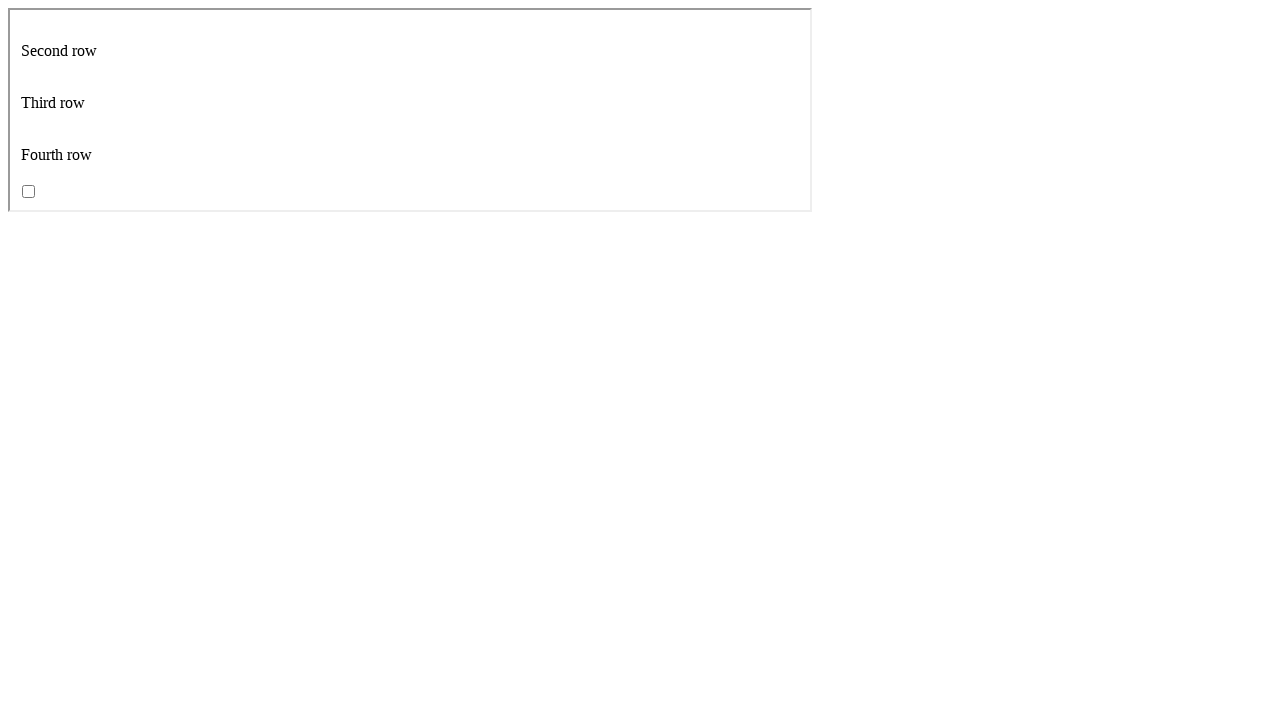

Located checkbox within iframe
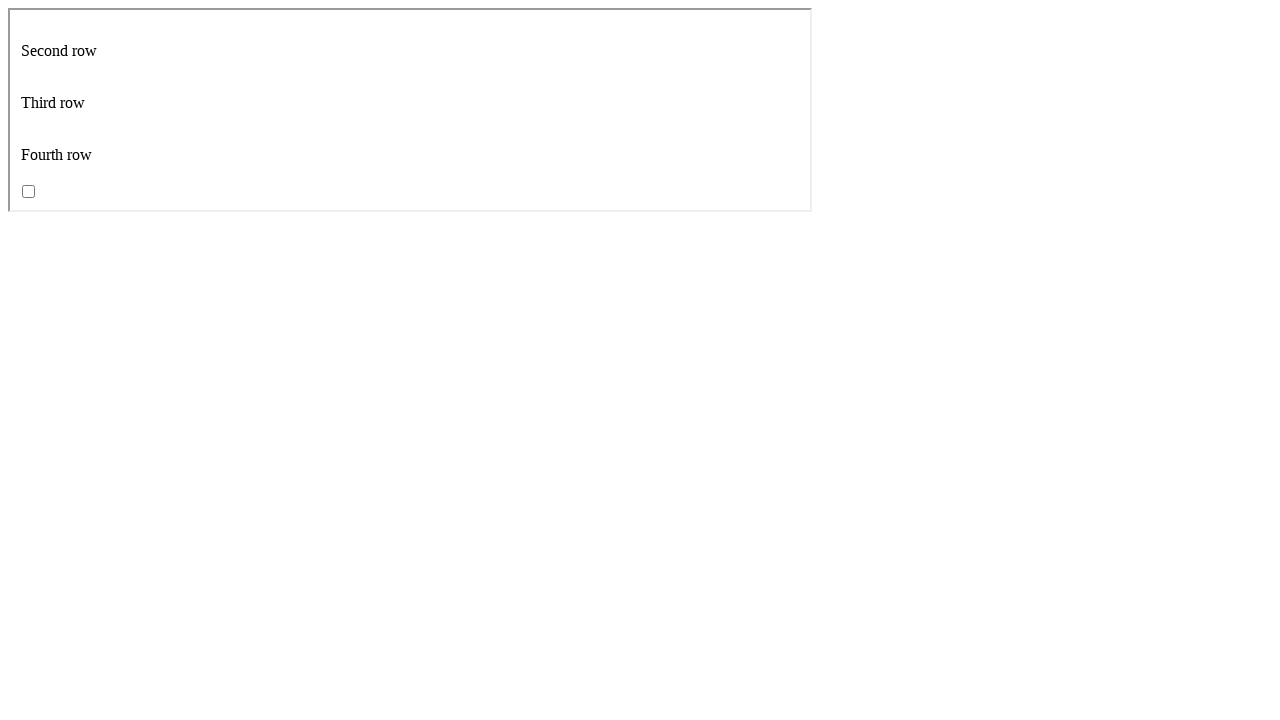

Checkbox became visible after scrolling with offset
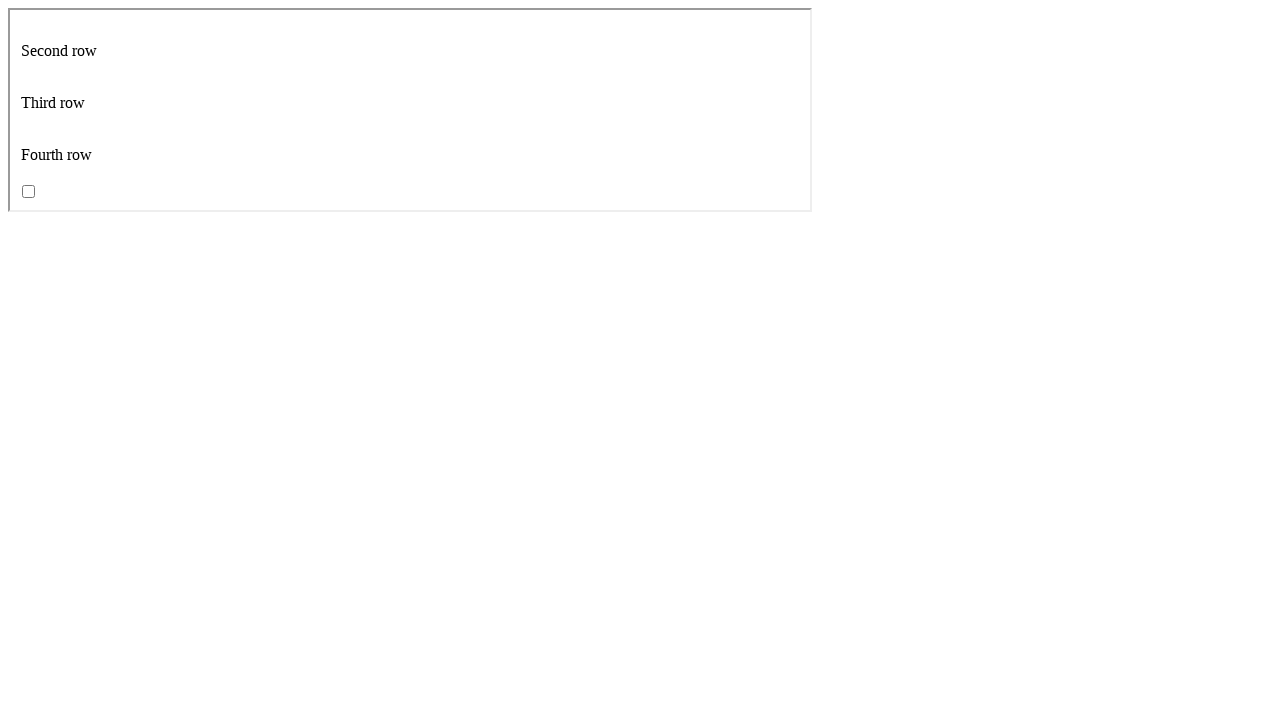

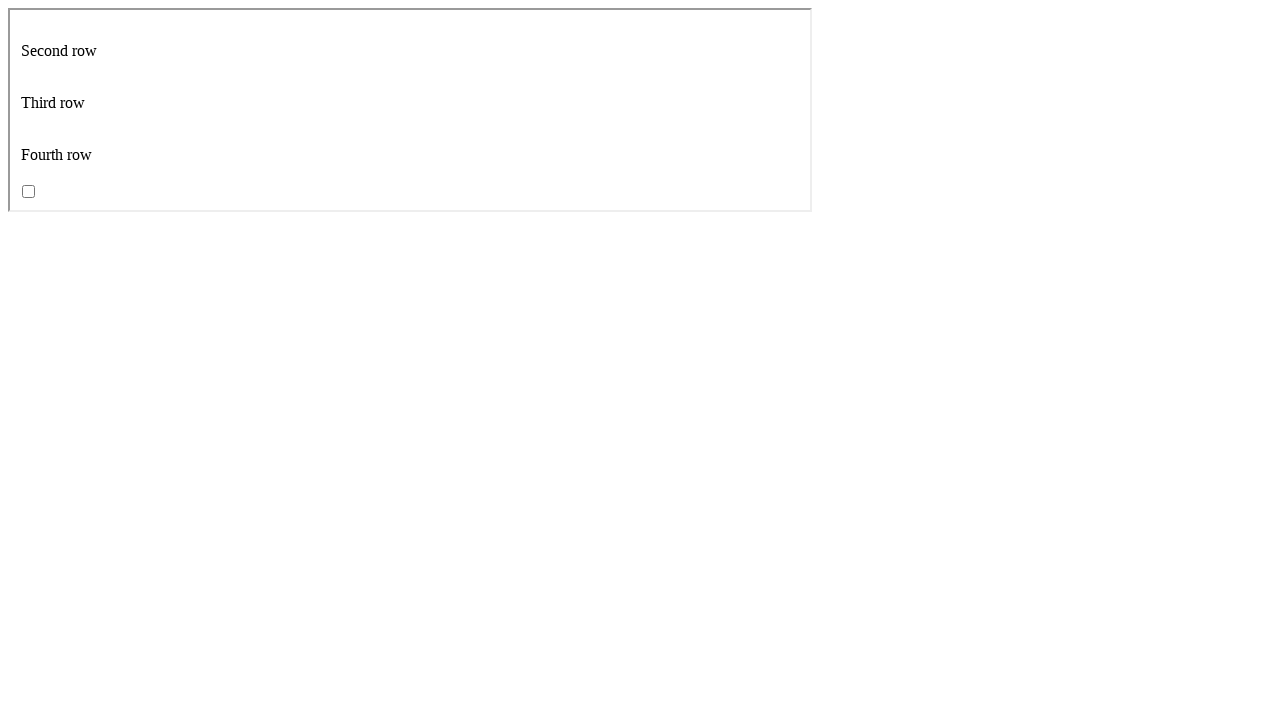